Tests that the footer logo is clickable and navigates to the main page

Starting URL: https://polis812.github.io/vacuu/

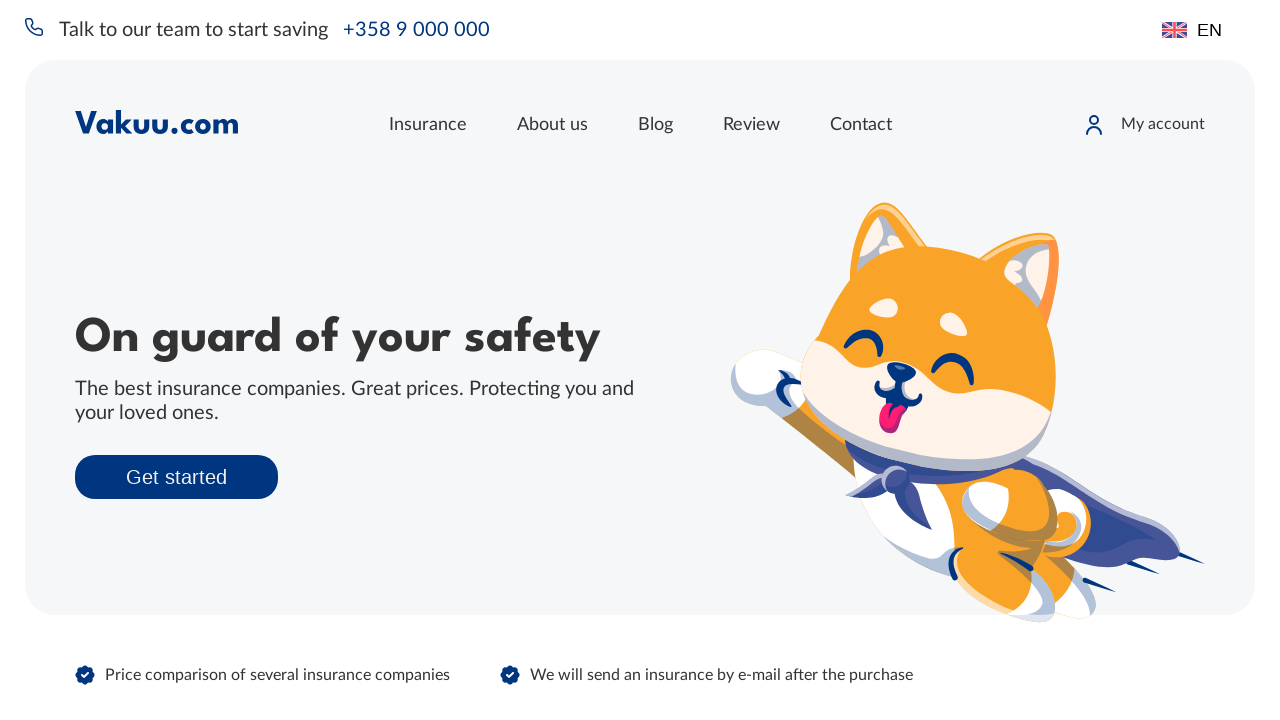

Clicked footer logo at (428, 656) on .footer__bottom .logo
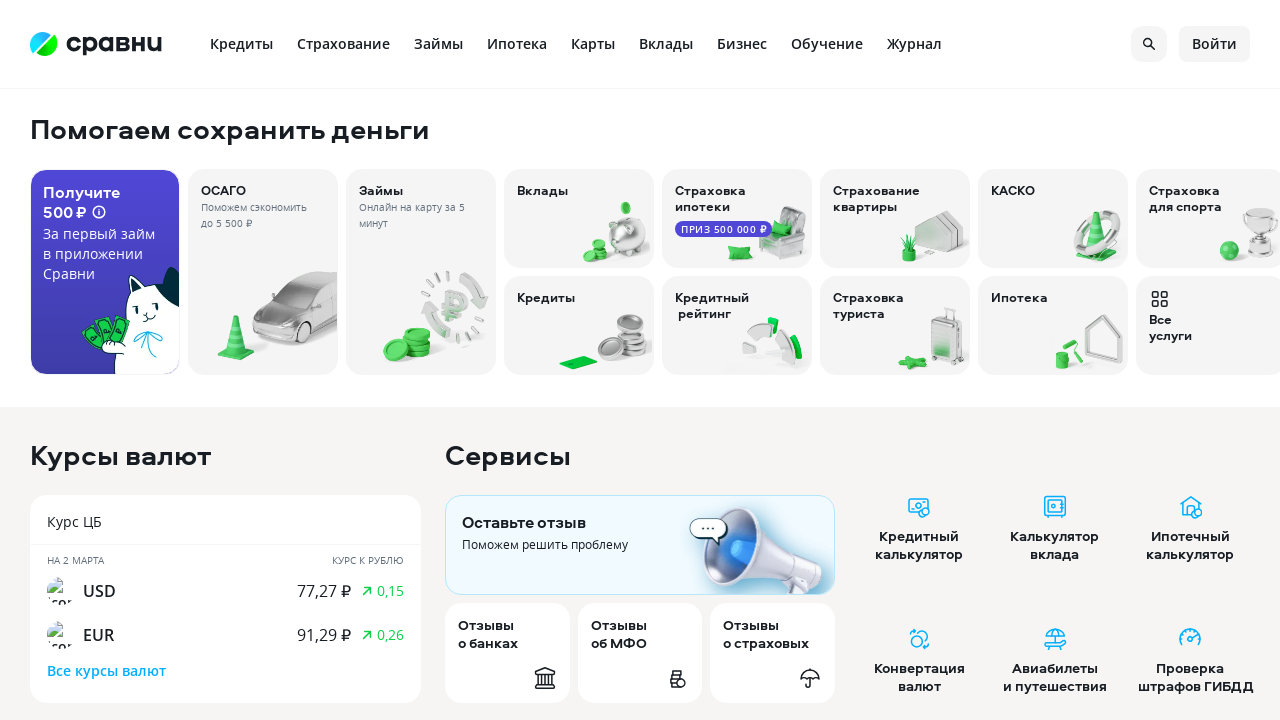

Page loaded after footer logo click
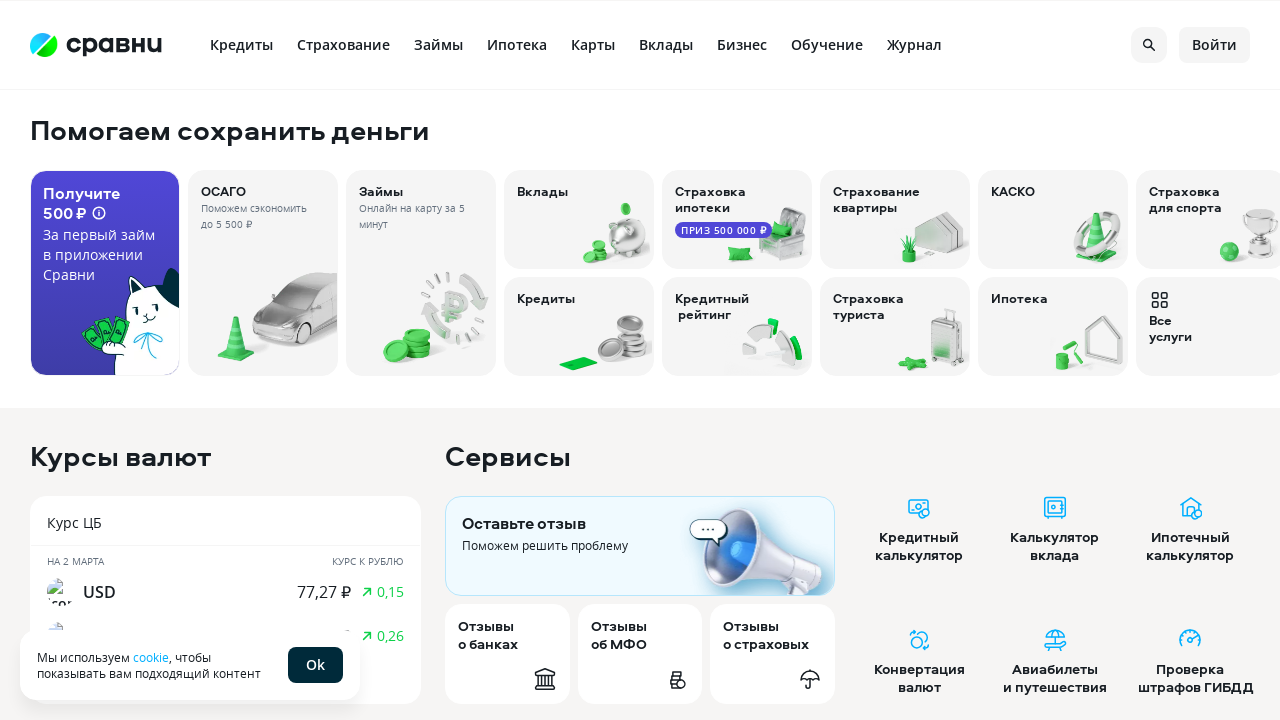

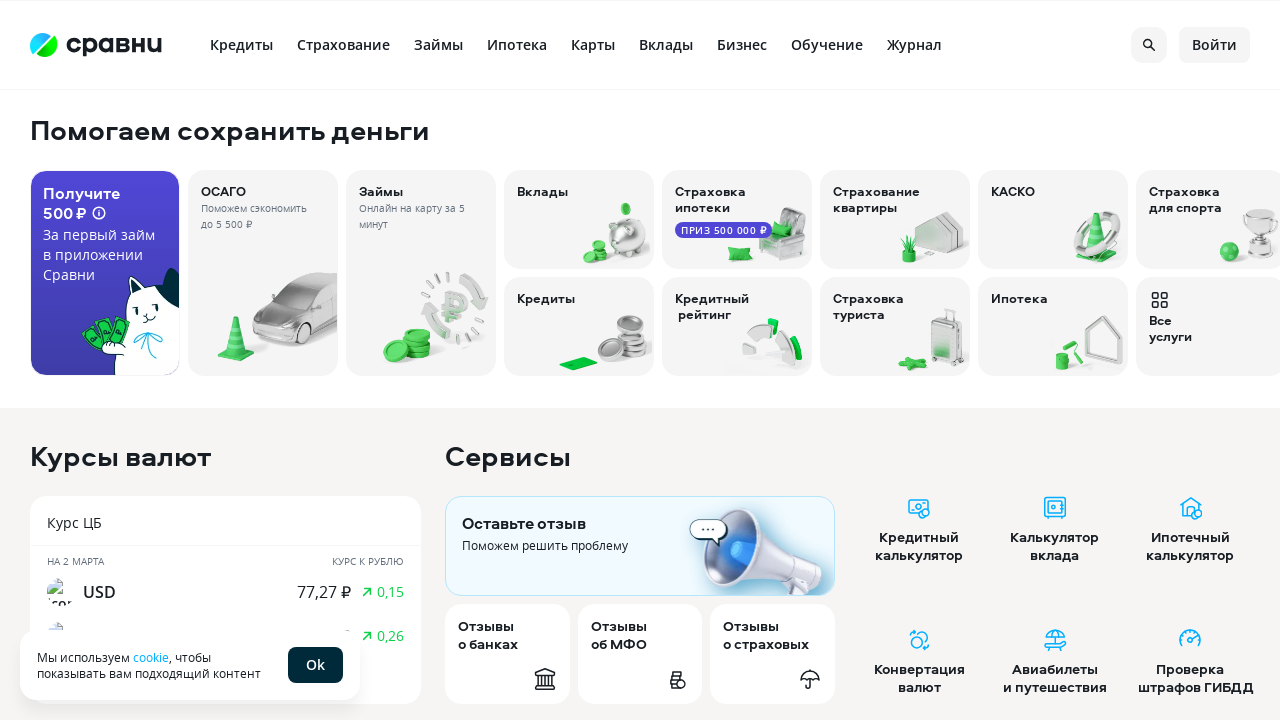